Tests a registration form by filling in first name, last name, and email fields, then submitting the form and verifying the success message is displayed.

Starting URL: http://suninjuly.github.io/registration1.html

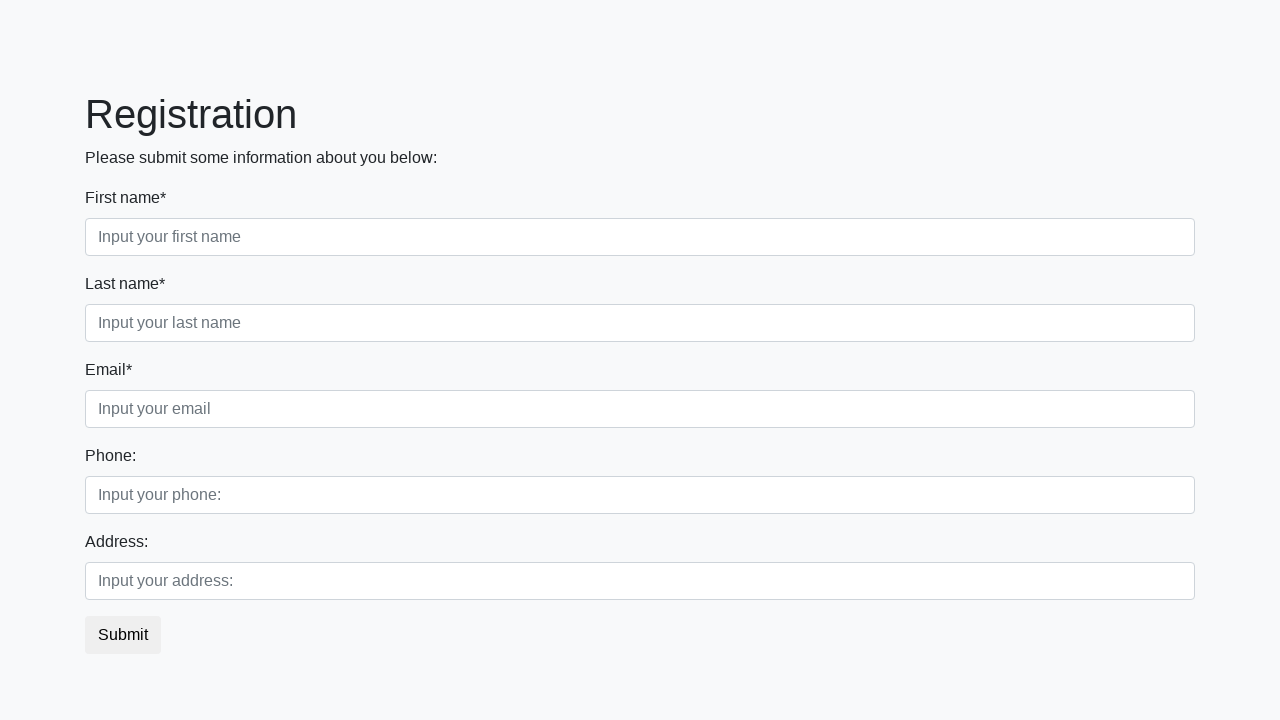

Filled first name field with 'Ivan' on //label[contains(text(), 'First name*')]/../input
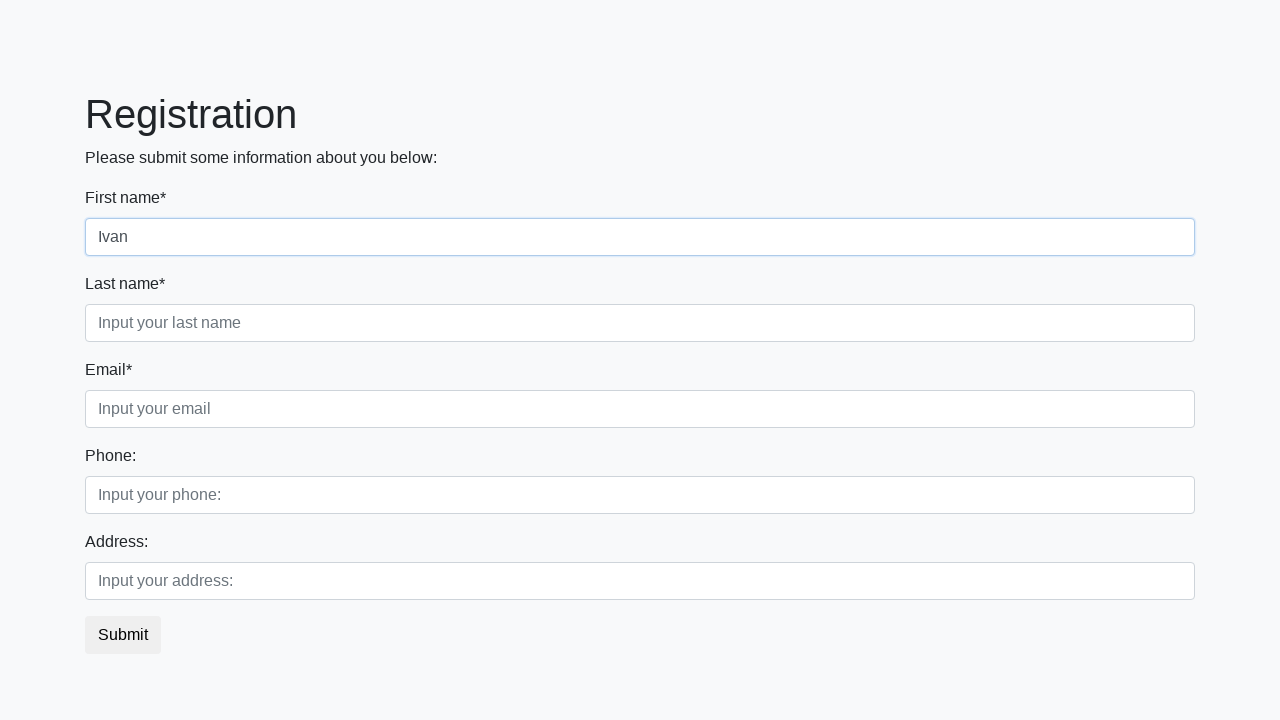

Filled last name field with 'Petrov' on //label[contains(text(), 'Last name*')]/../input
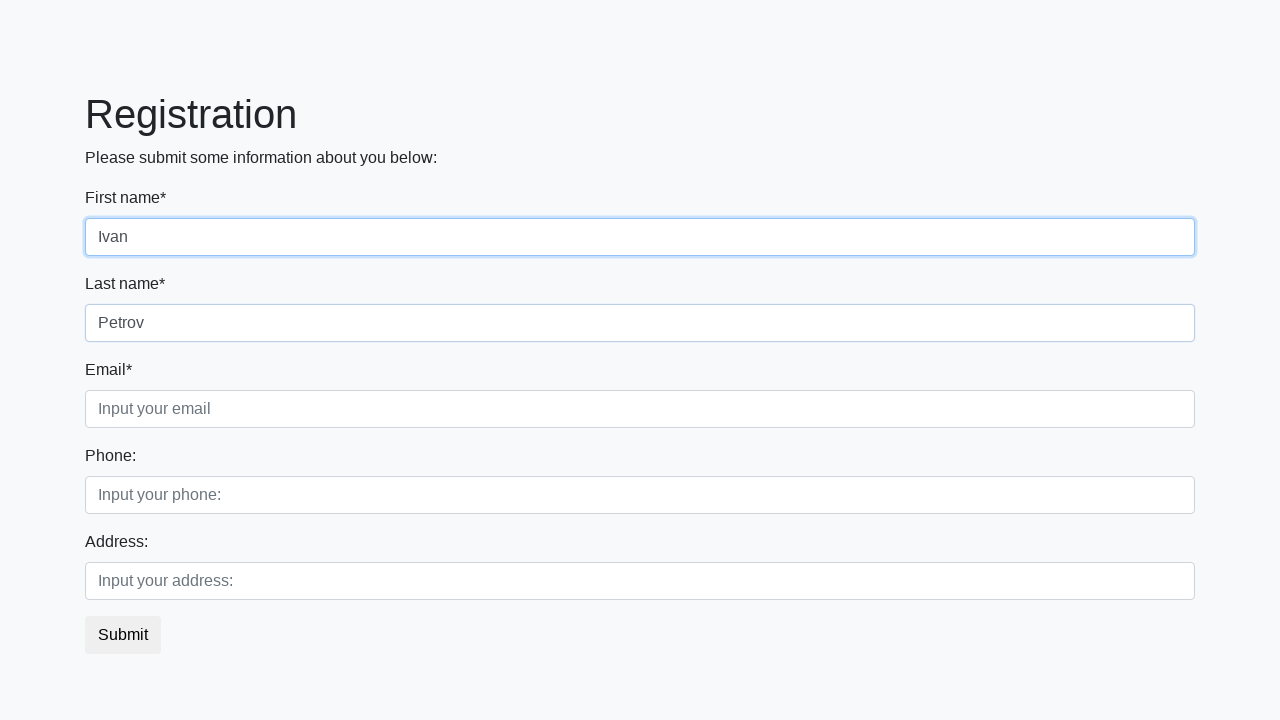

Filled email field with 'ivan.petrov@example.com' on //label[contains(text(), 'Email*')]/../input
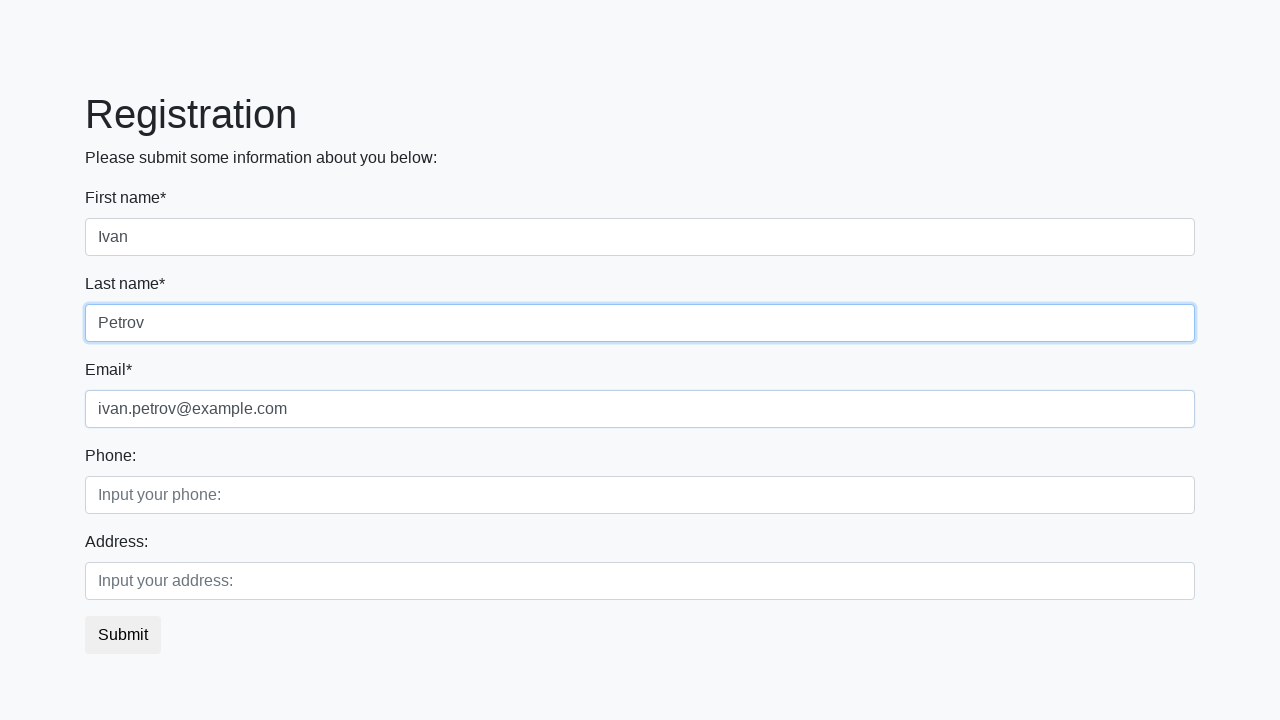

Clicked the submit button at (123, 635) on button.btn.btn-default
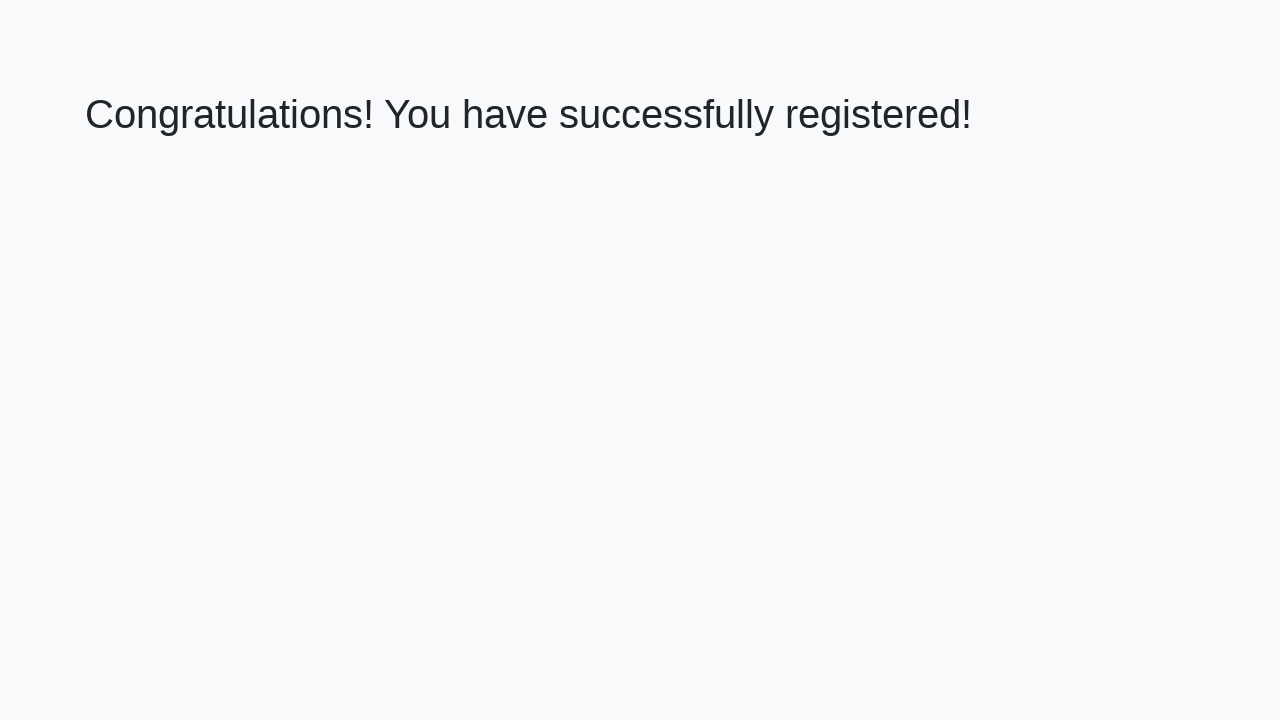

Success message (h1) loaded
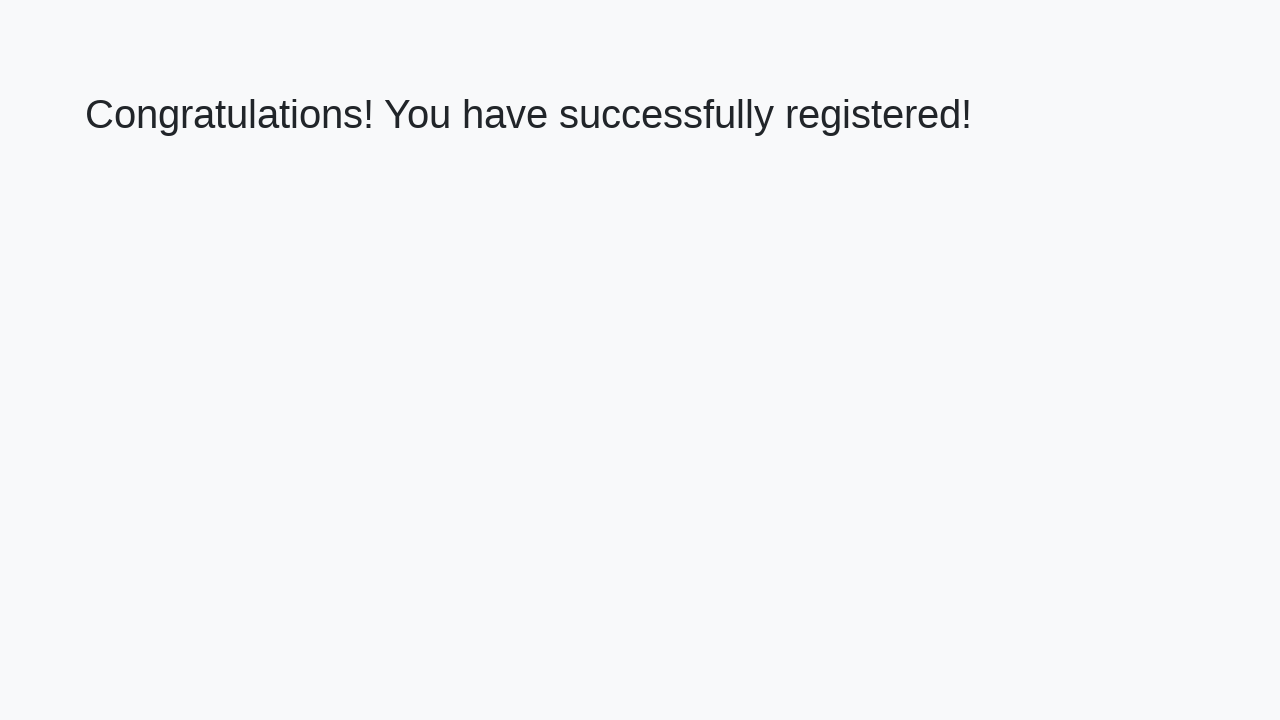

Retrieved welcome text: 'Congratulations! You have successfully registered!'
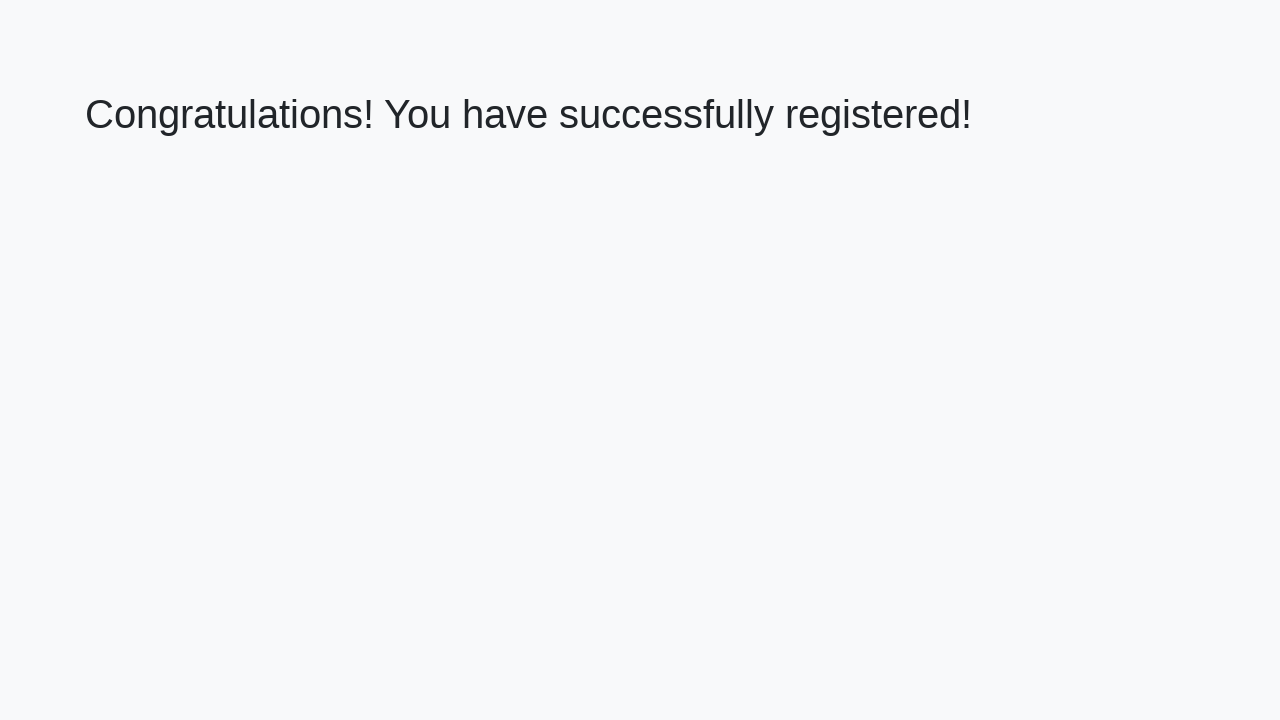

Verified success message matches expected text
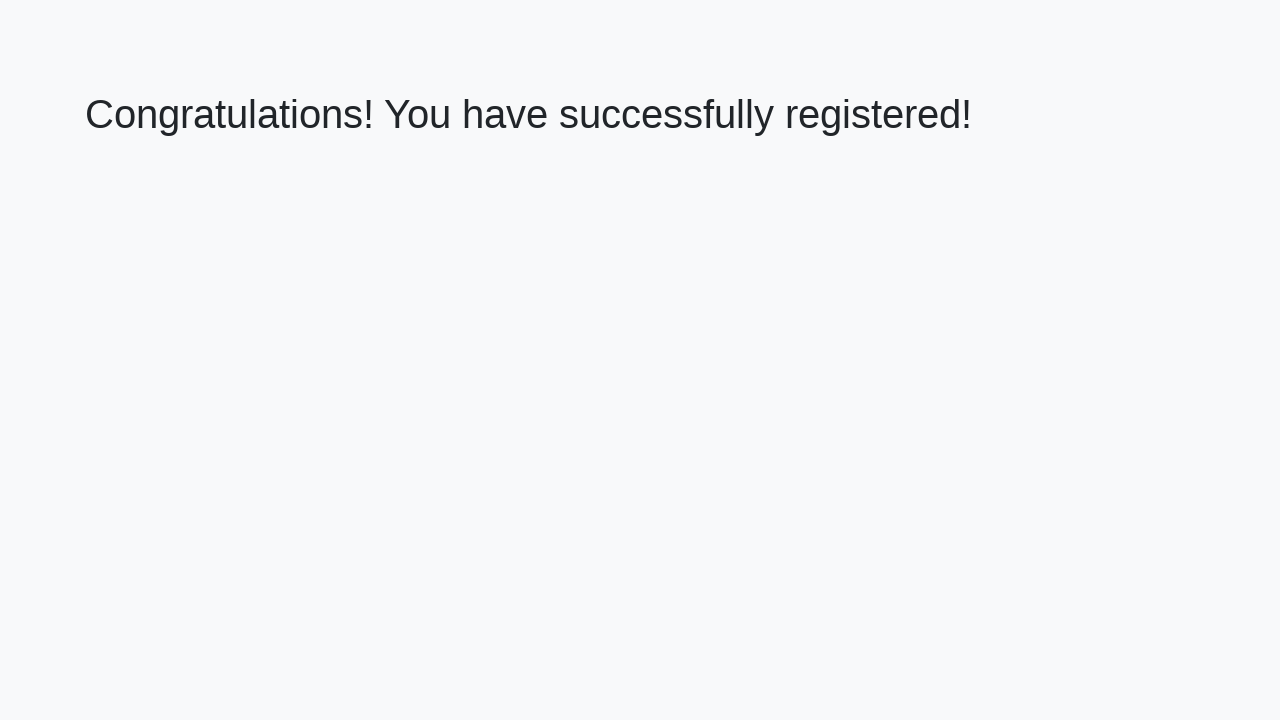

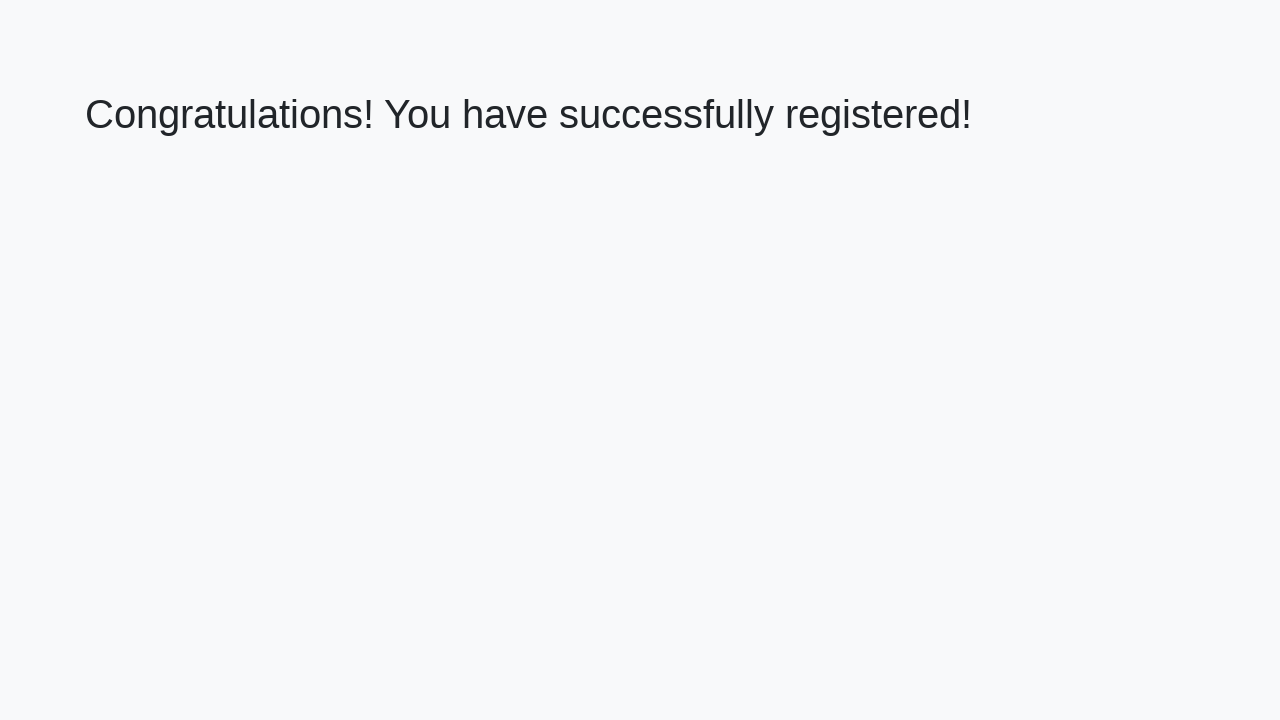